Navigates to SpiceJet airline website and waits for the page to load

Starting URL: https://www.spicejet.com

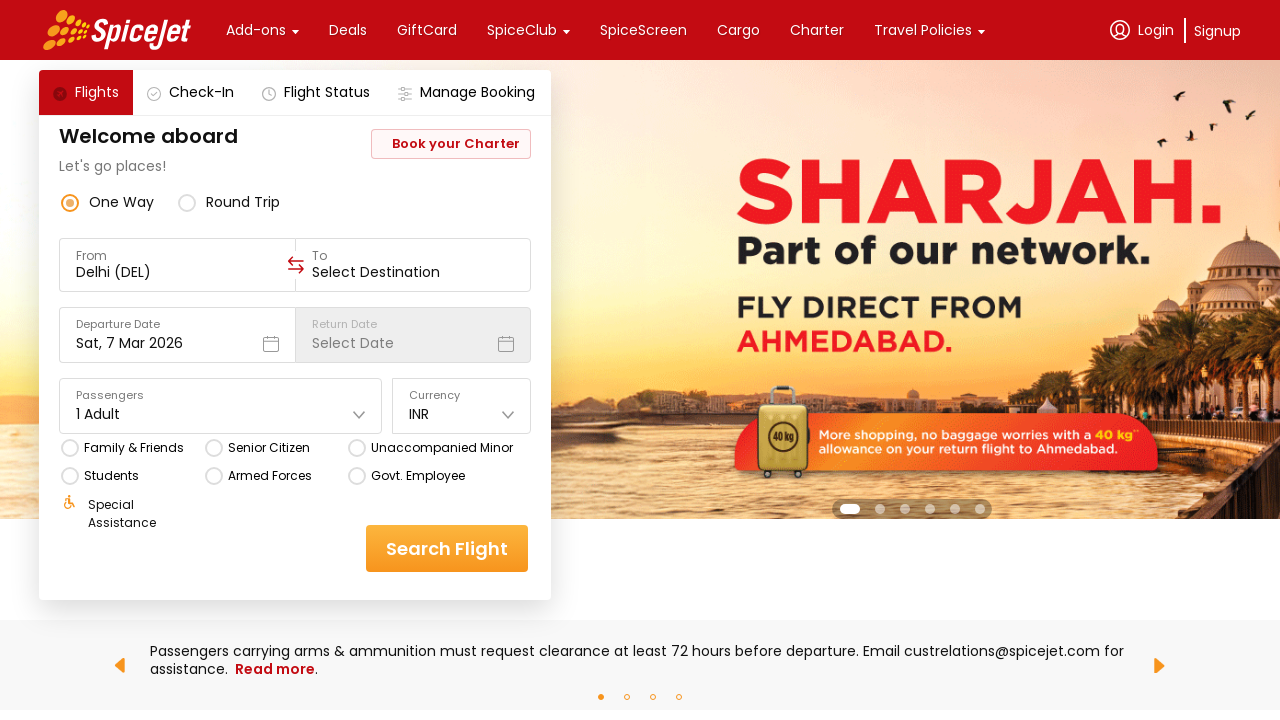

Navigated to SpiceJet airline website and waited for page to load with network idle state
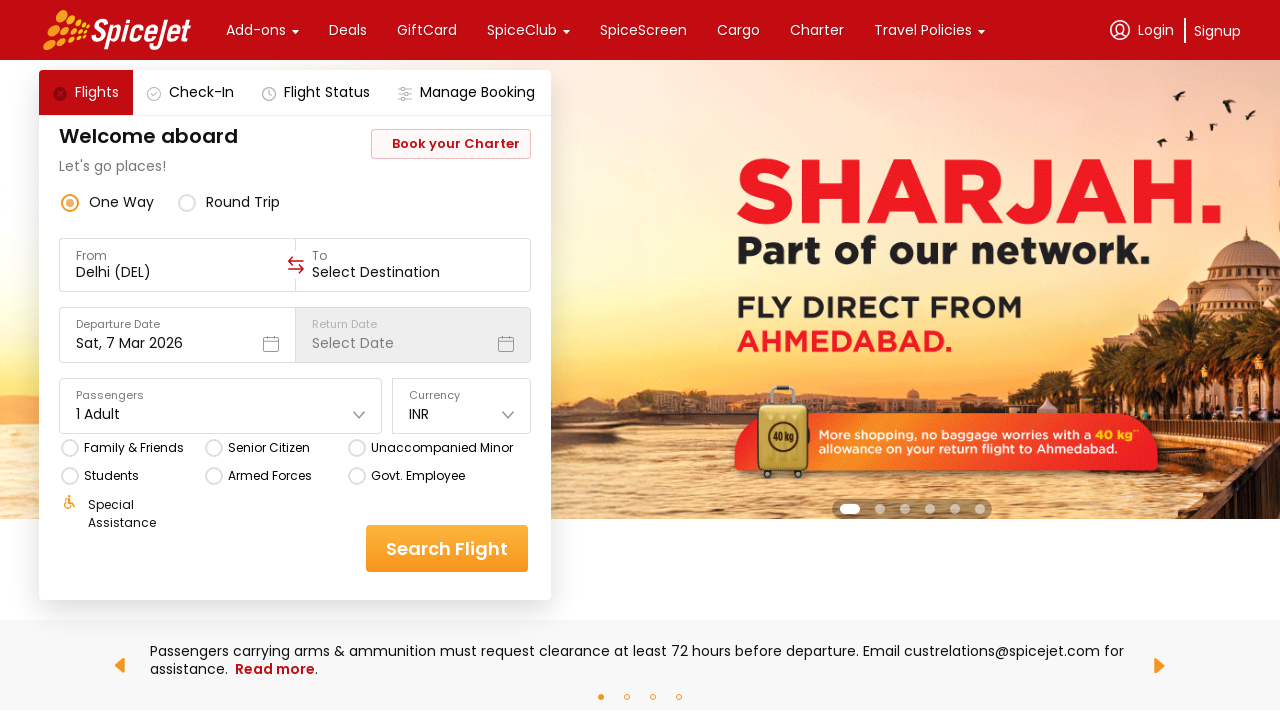

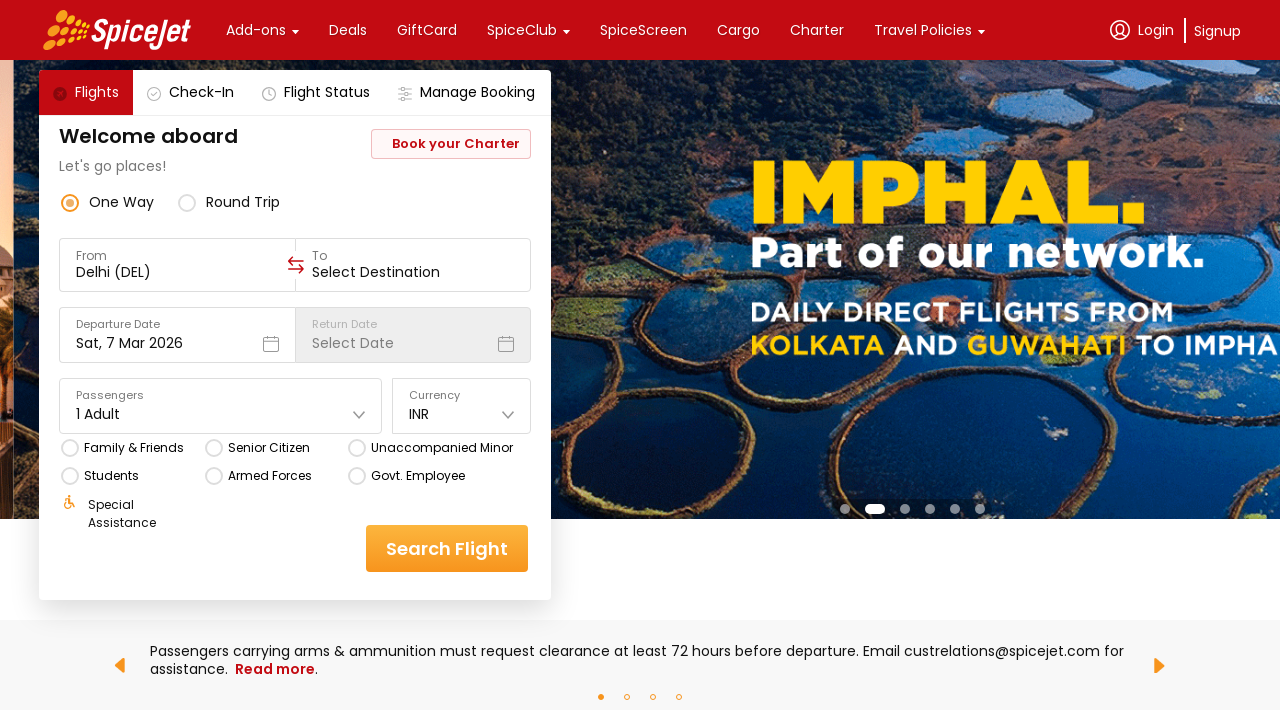